Tests Python.org search functionality by entering "pycon" in the search box and submitting the form

Starting URL: http://www.python.org

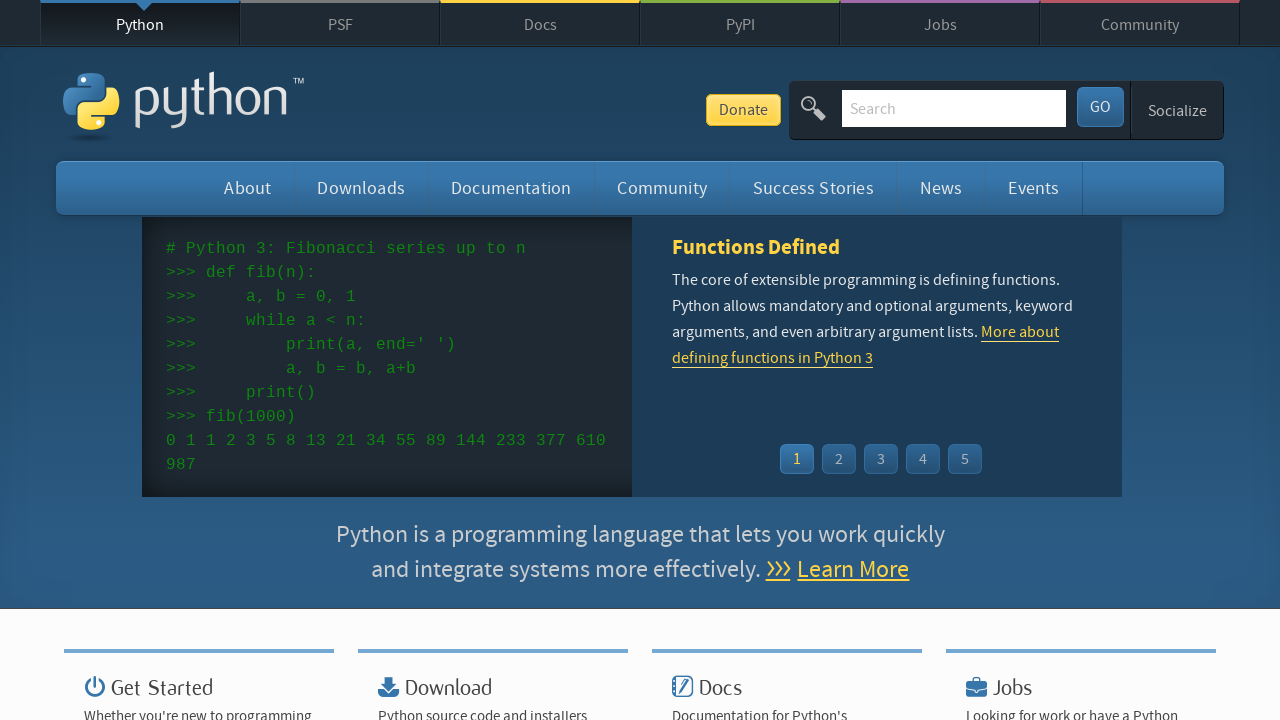

Filled search box with 'pycon' on input[name='q']
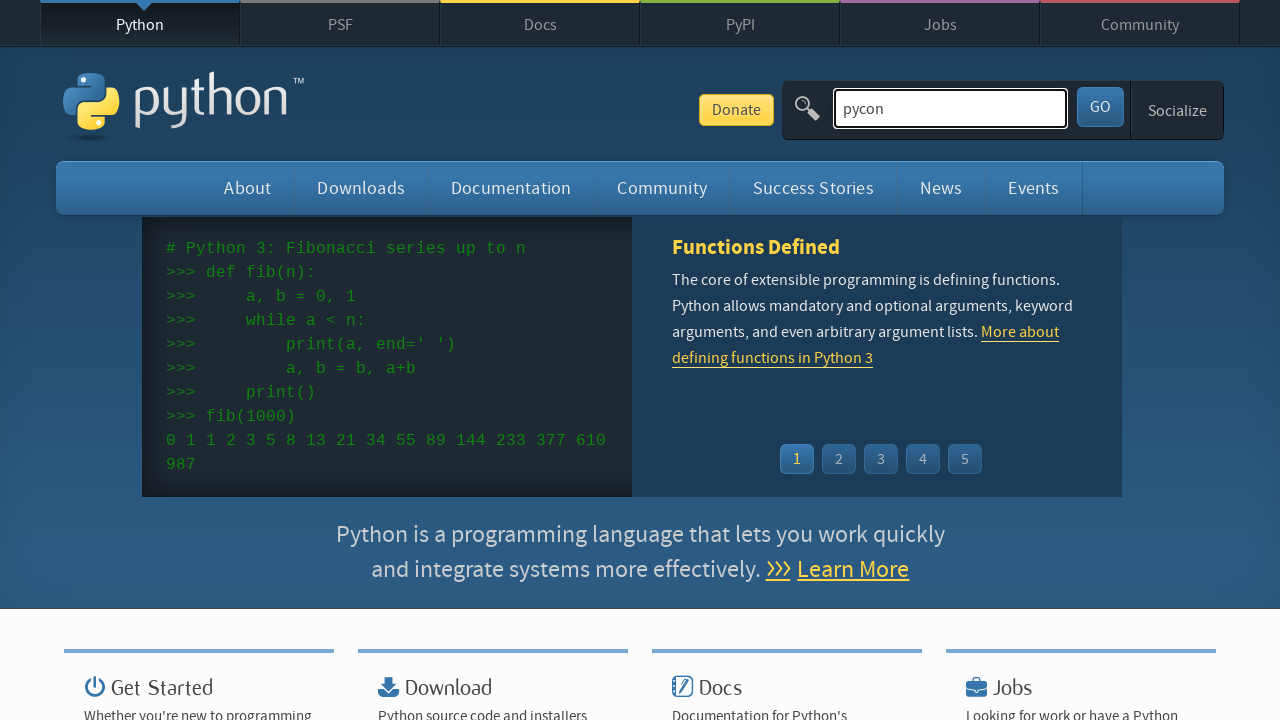

Pressed Enter to submit search form on input[name='q']
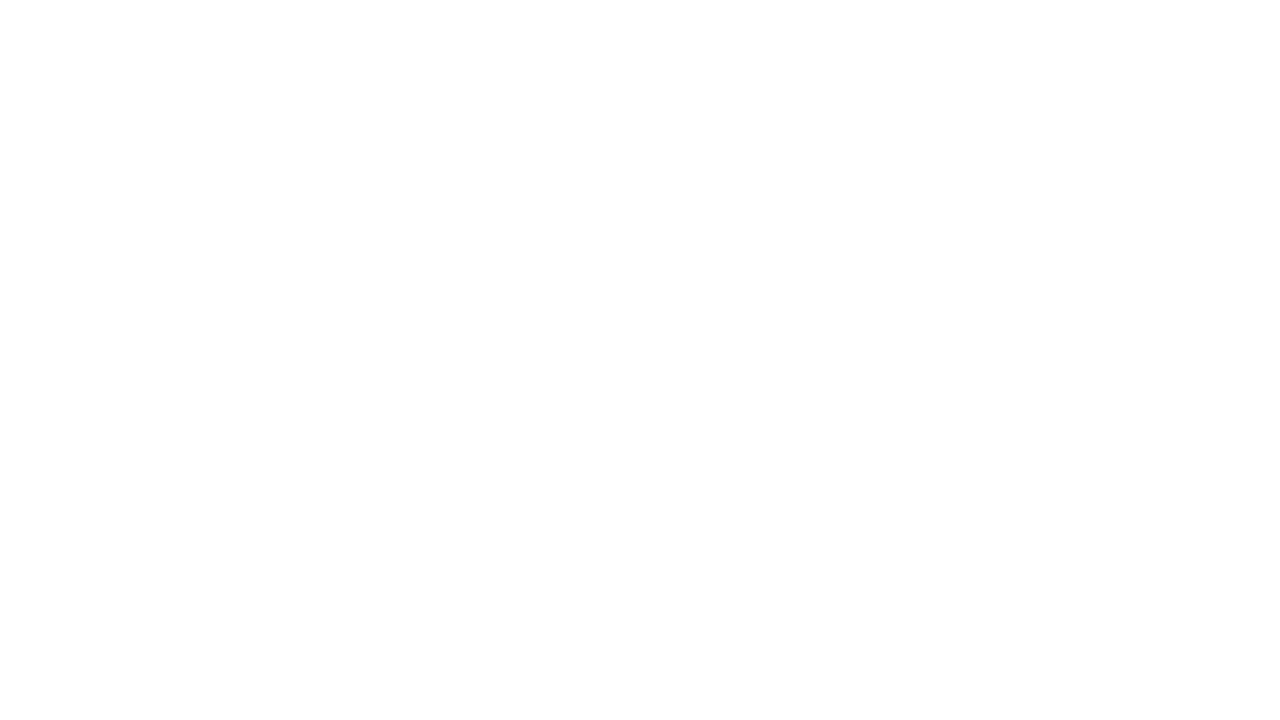

Search results loaded and network idle
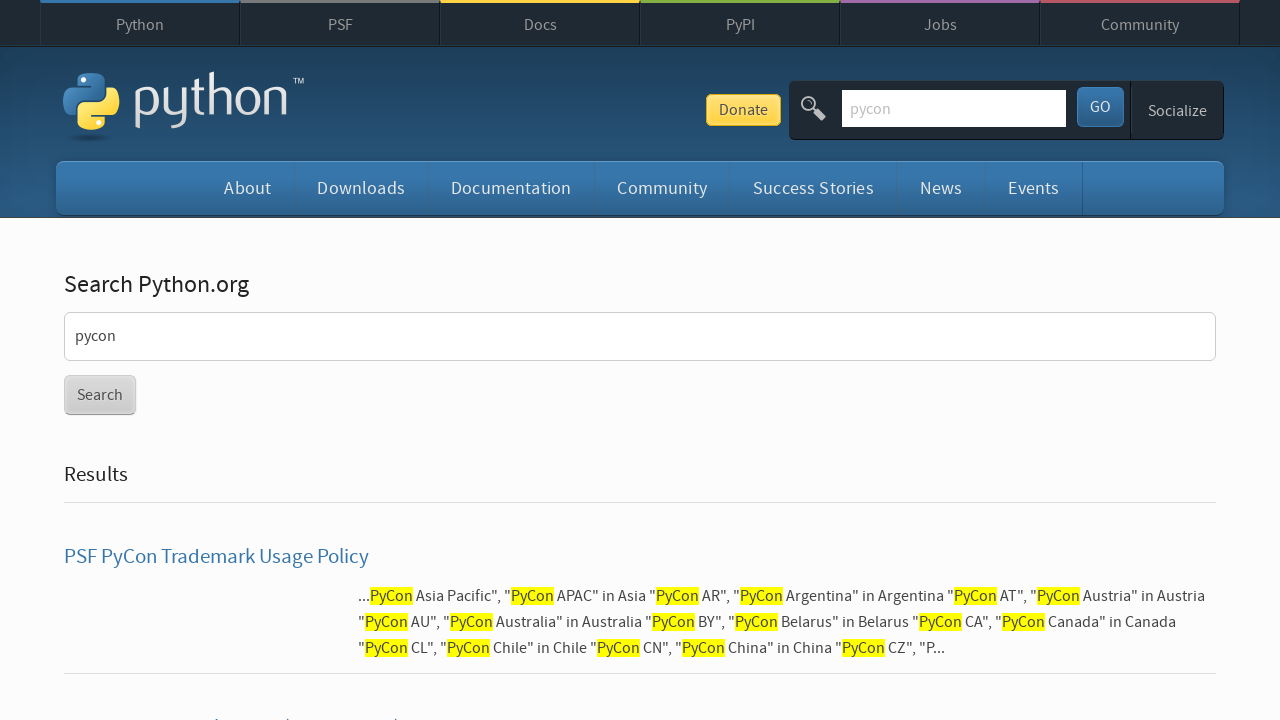

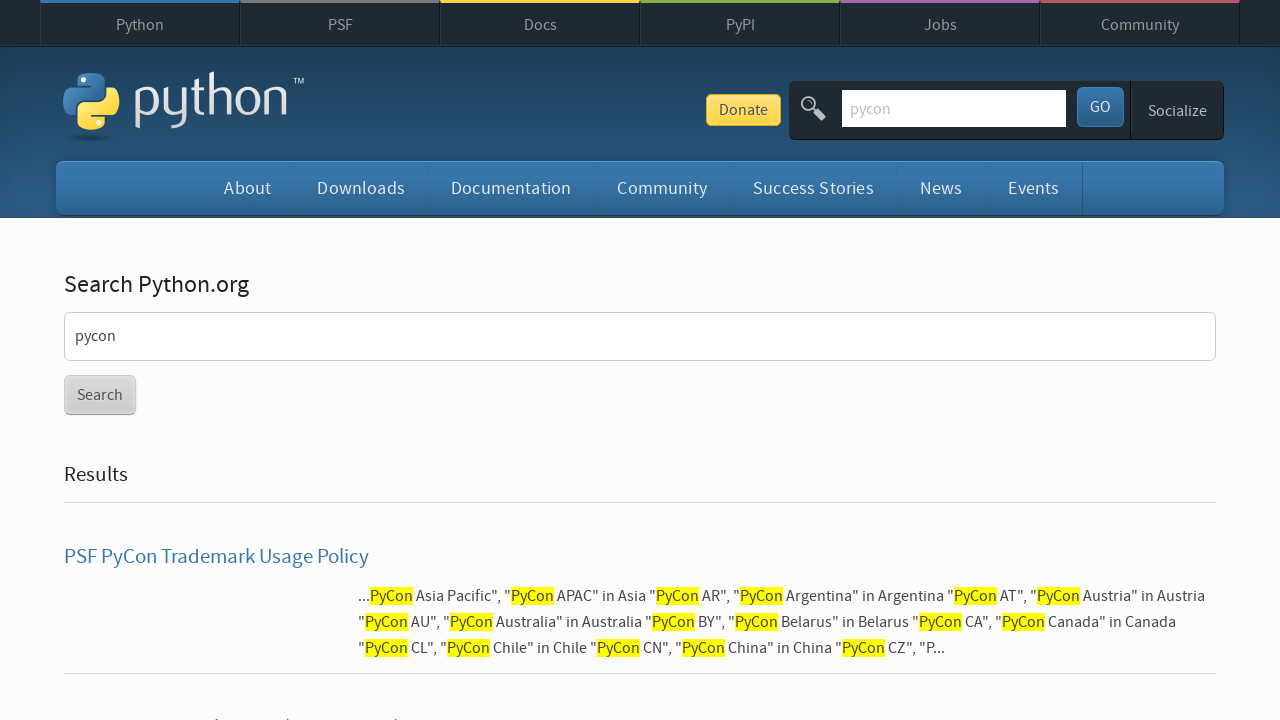